Tests submitting a comment form by filling the comments field and clicking submit, then verifying the comment appears

Starting URL: http://saucelabs.com/test/guinea-pig

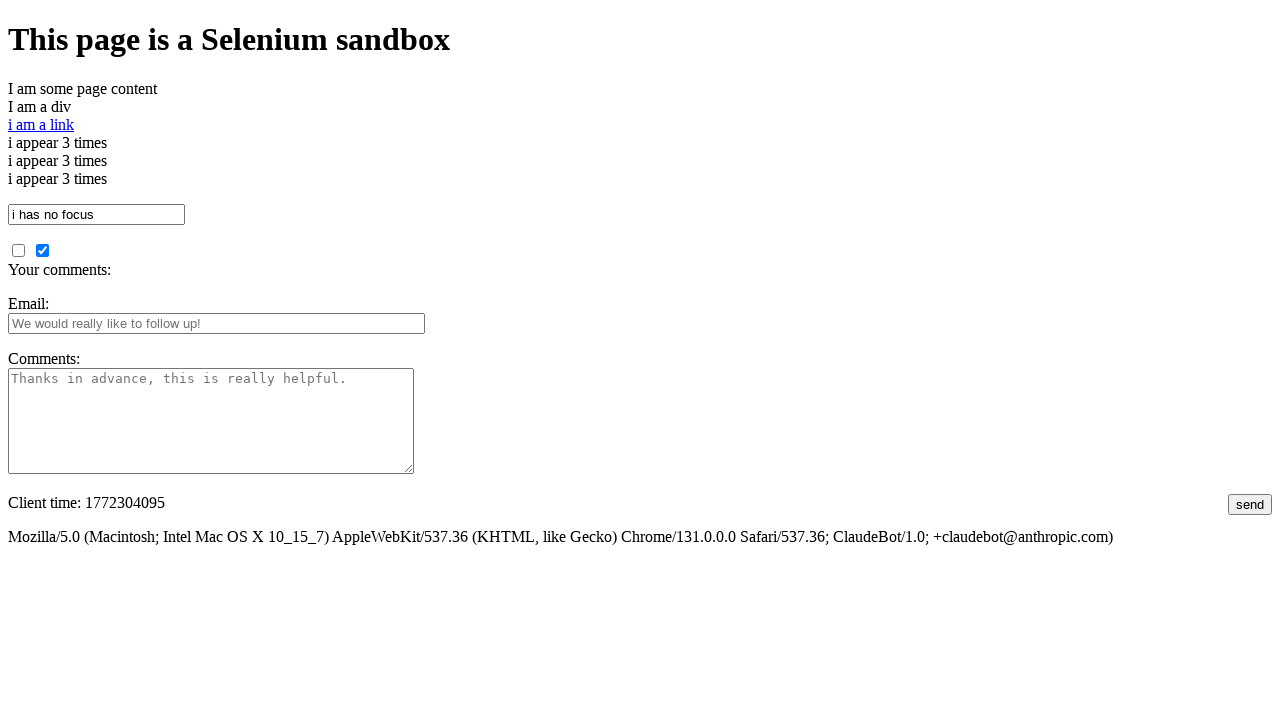

Filled comments field with test comment on #comments
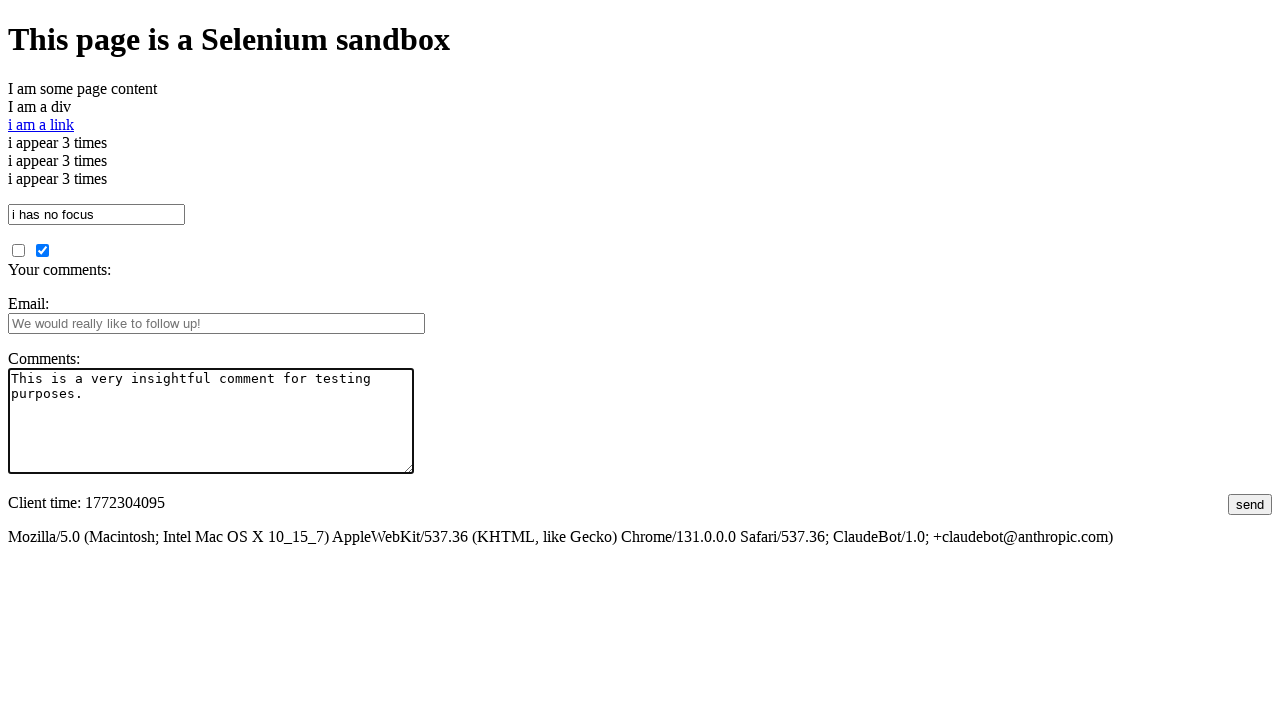

Clicked submit button to submit comment form at (1250, 504) on #submit
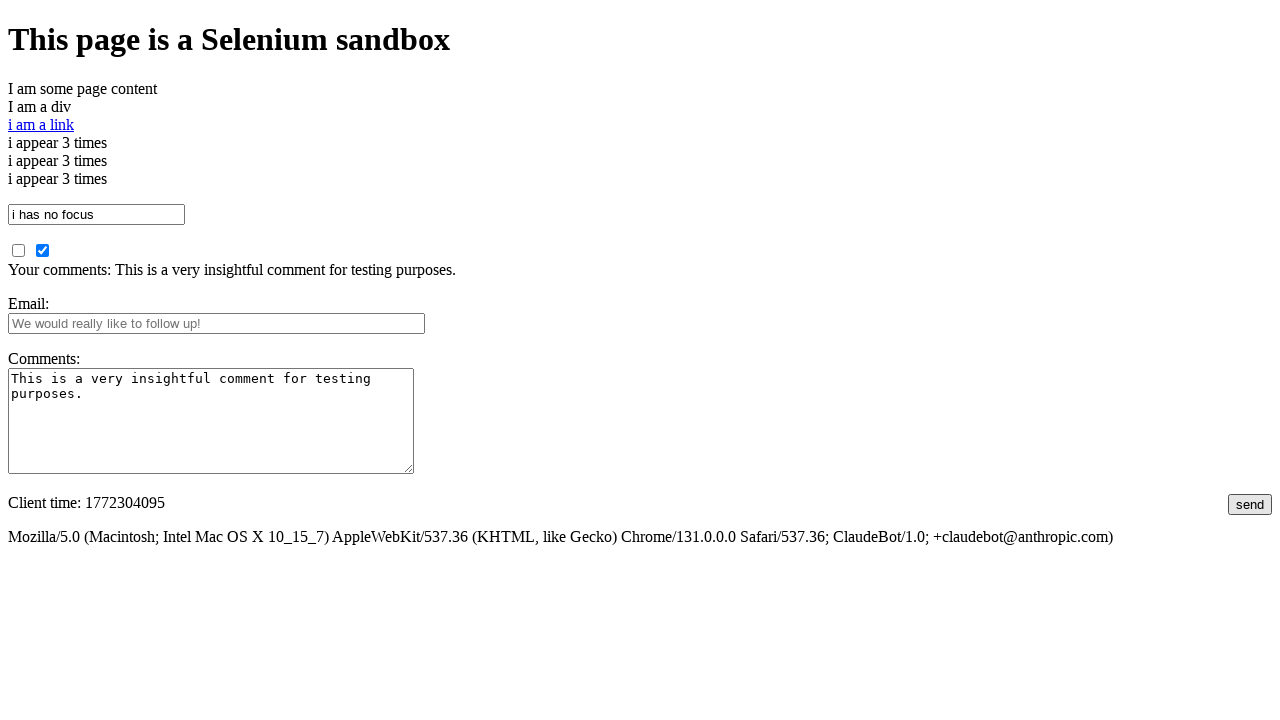

Comment appeared on page, confirming successful submission
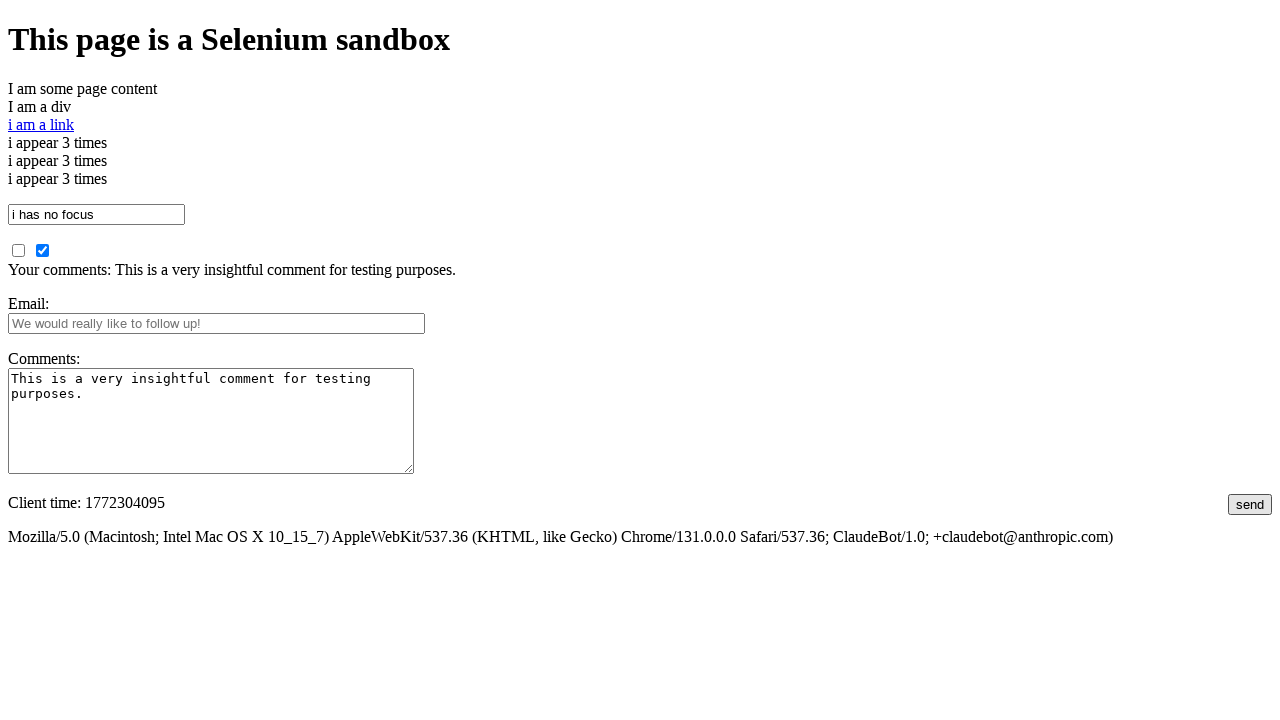

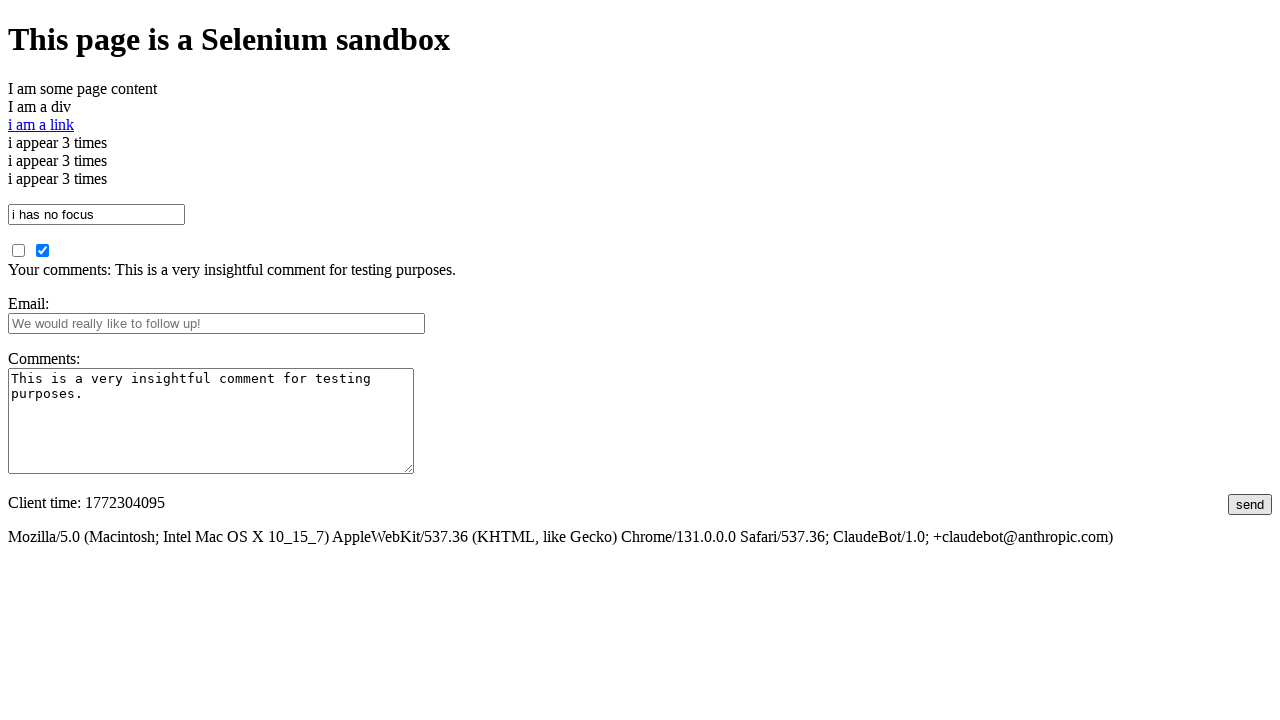